Tests managing web storage by clearing existing storage, setting new key-value pairs via JavaScript, then clicking display buttons to verify the stored values appear correctly

Starting URL: https://bonigarcia.dev/selenium-webdriver-java/web-storage.html

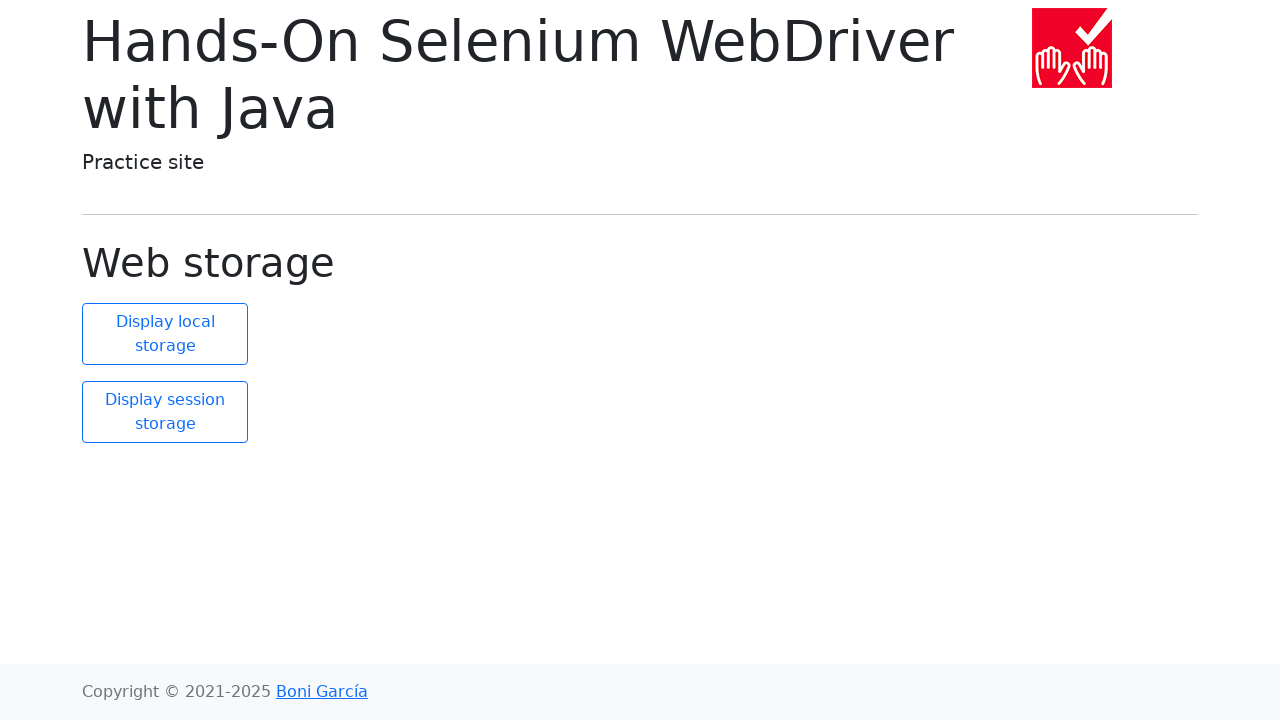

Cleared localStorage
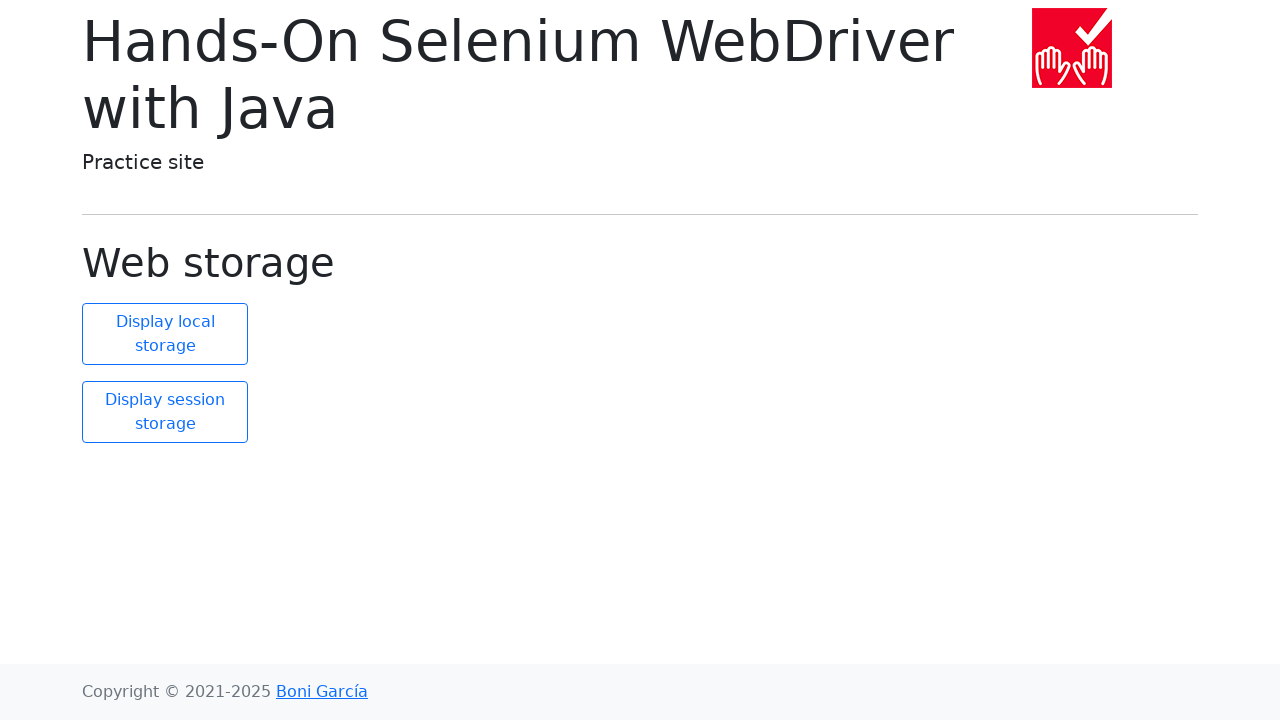

Cleared sessionStorage
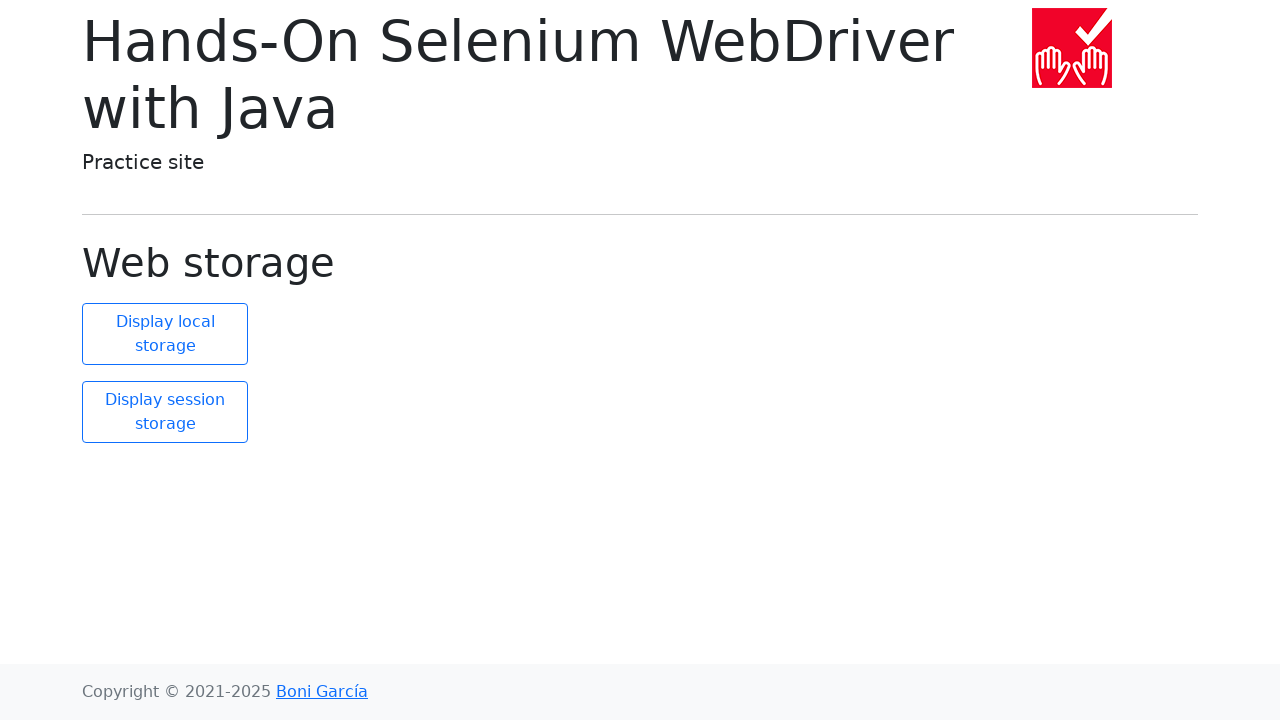

Set localStorage item with key 'localKey' and value 'localValue'
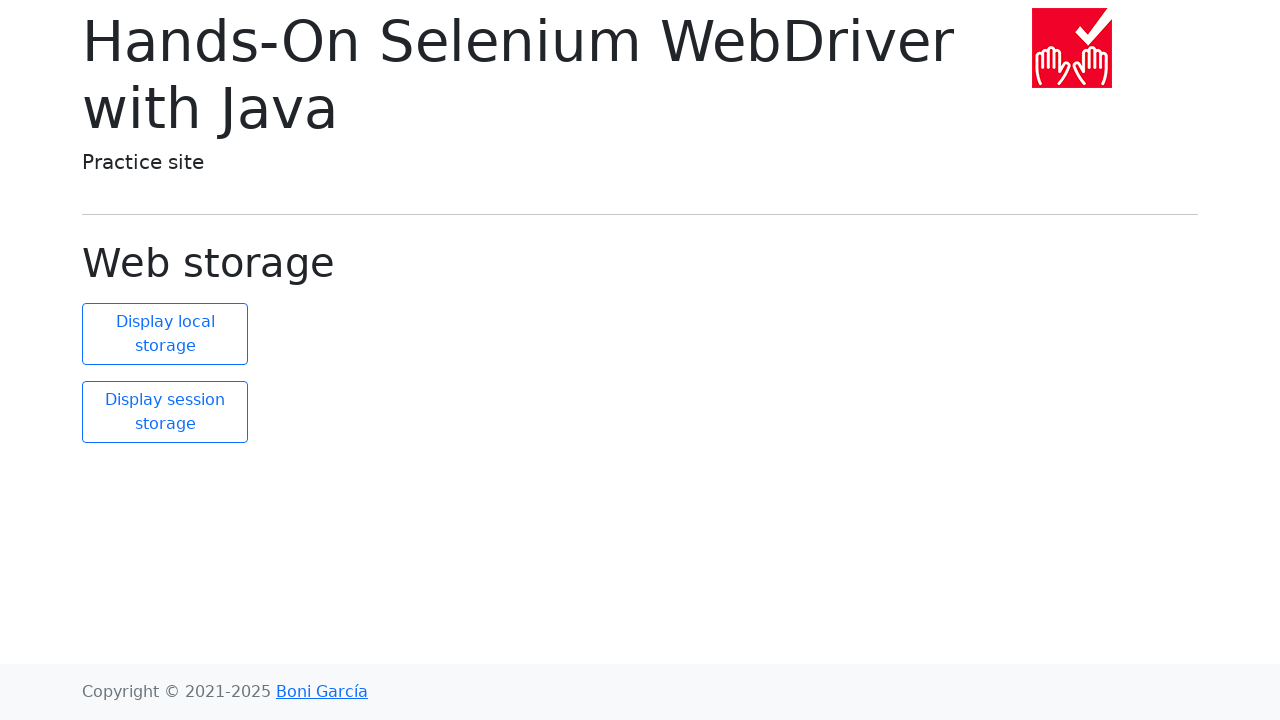

Set sessionStorage item with key 'sessionKey' and value 'sessionValue'
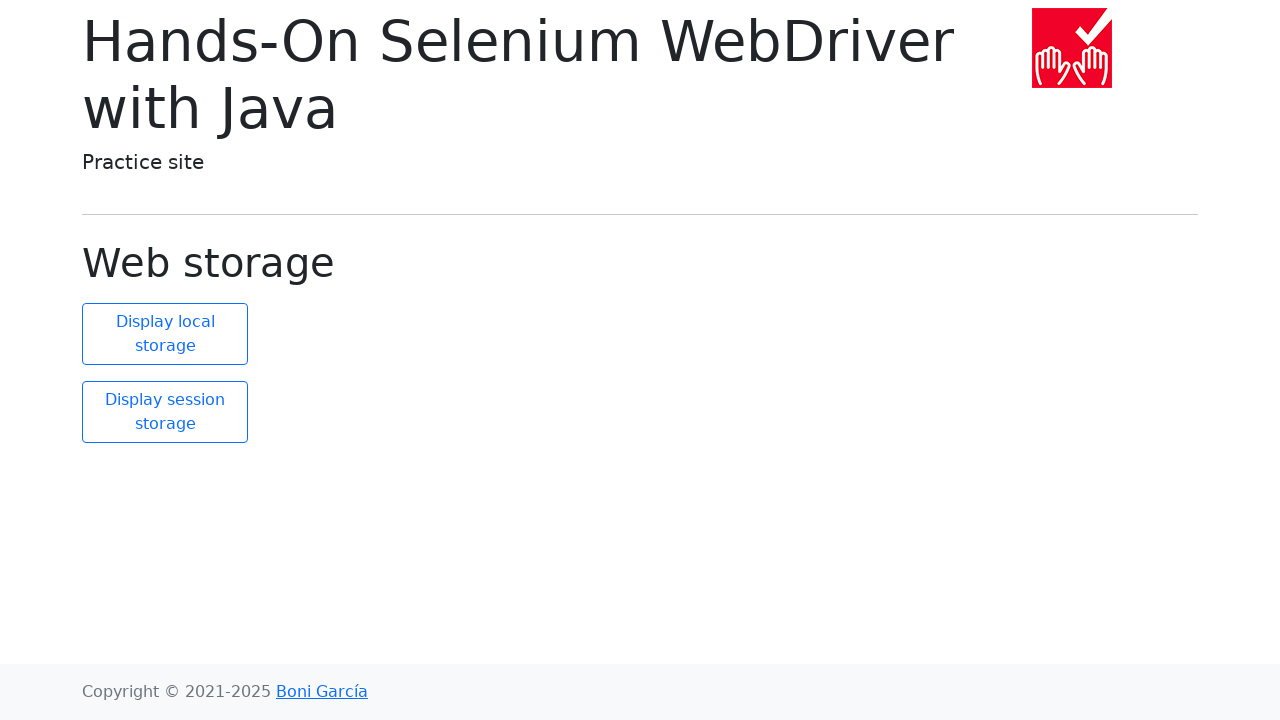

Clicked display local storage button at (165, 334) on xpath=//button[@id='display-local']
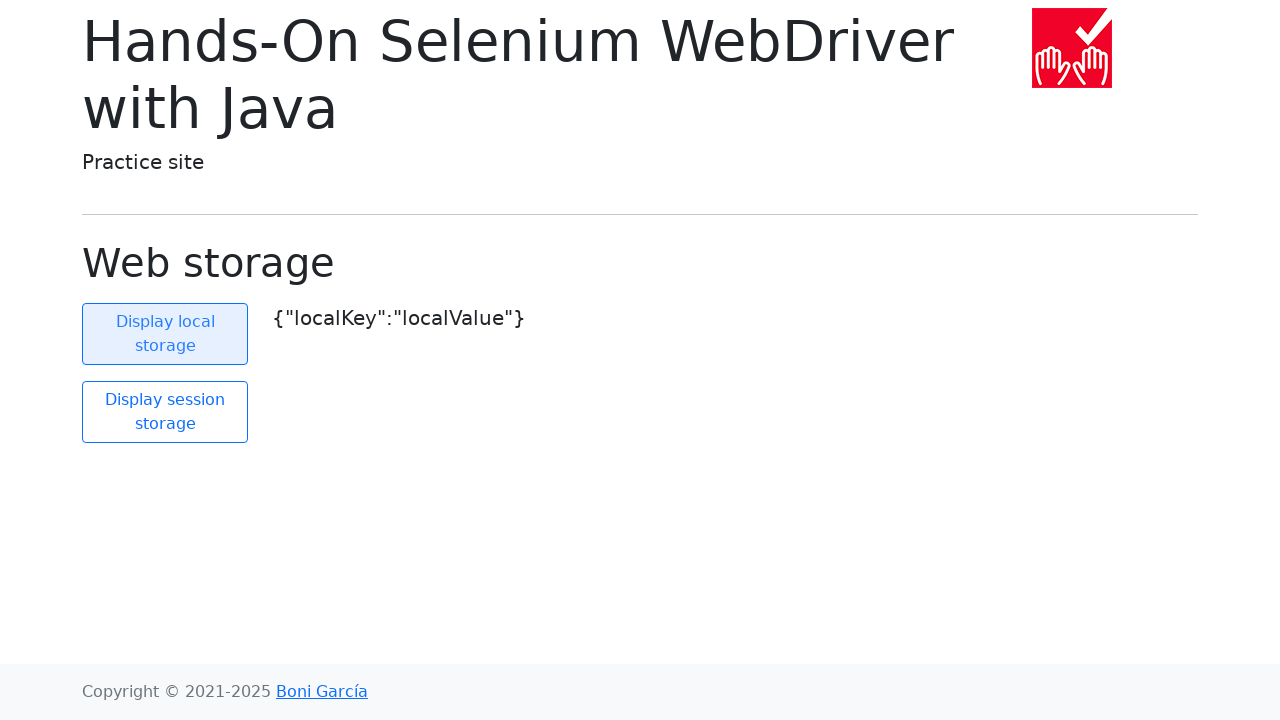

Clicked display session storage button at (165, 412) on xpath=//button[@id='display-session']
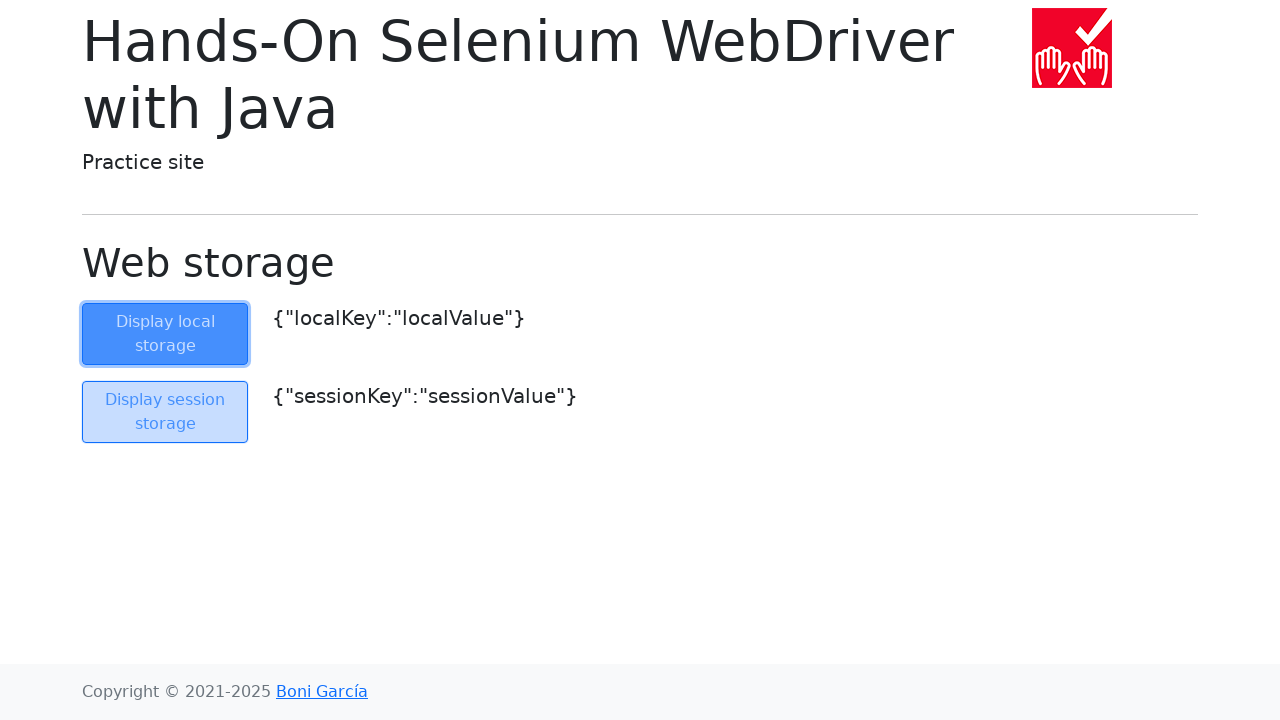

Local storage display element appeared
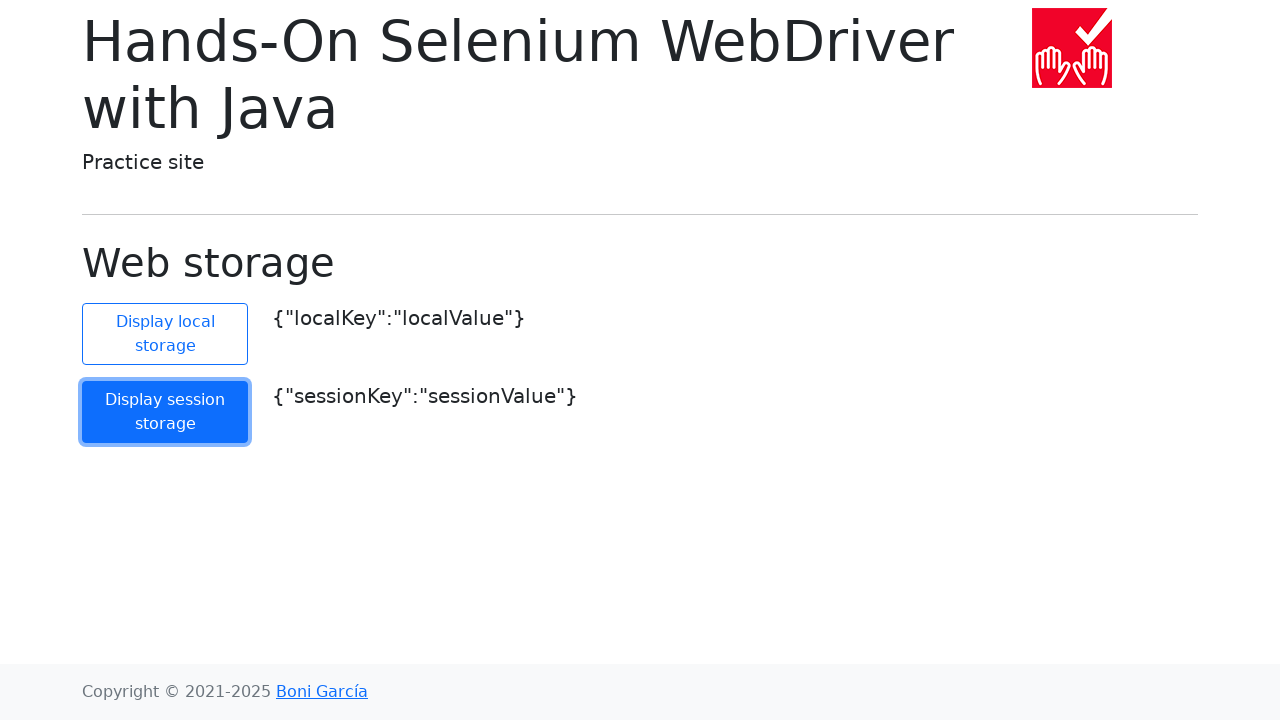

Session storage display element appeared
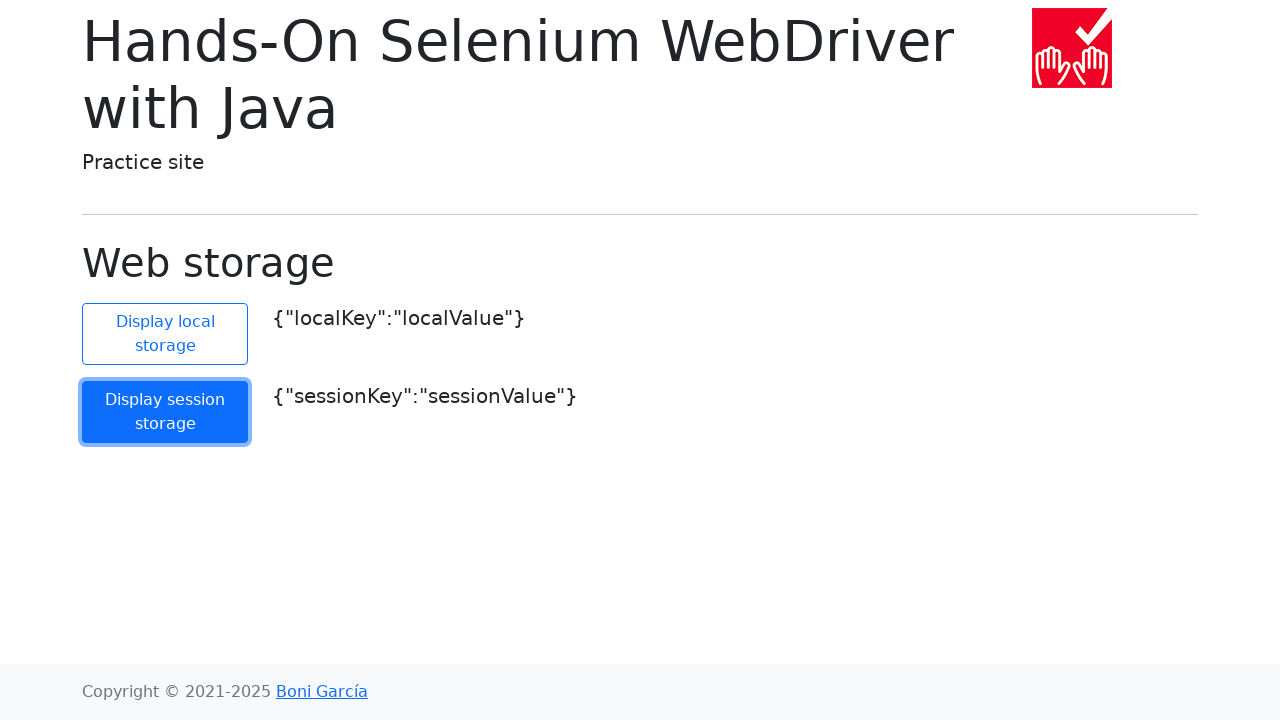

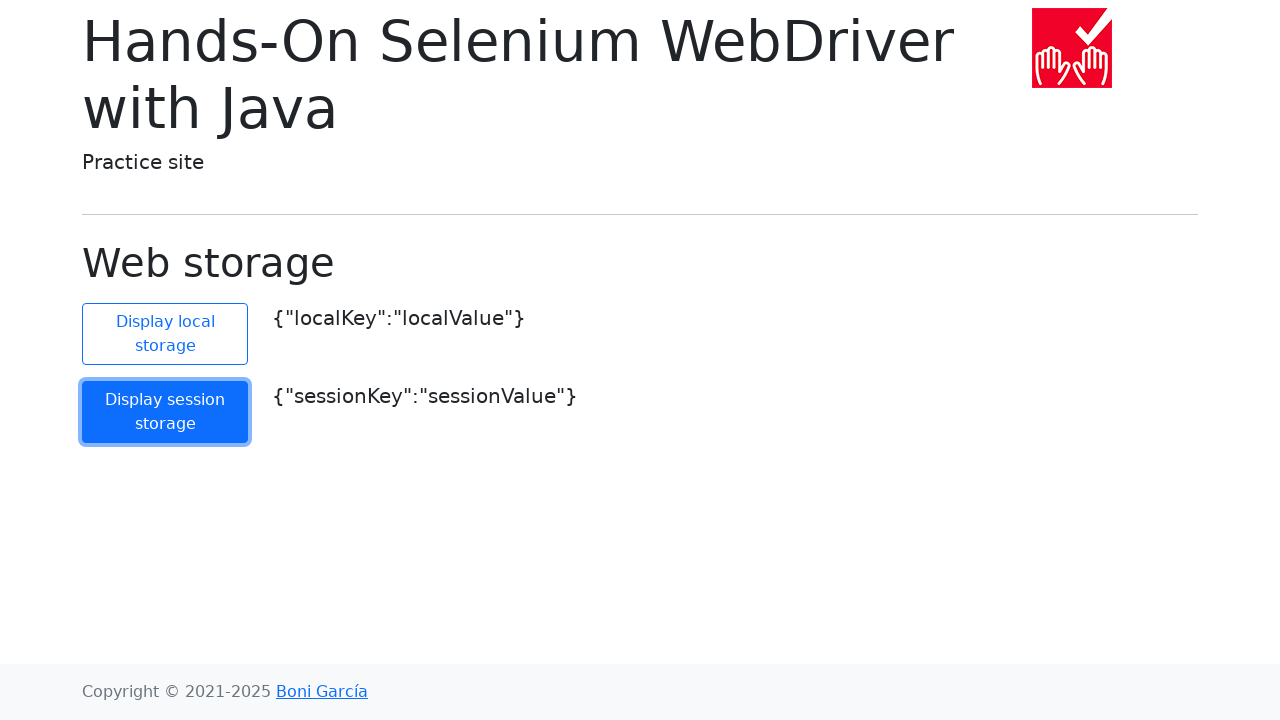